Tests simple alert functionality by clicking a button and accepting the alert

Starting URL: https://igorsmasc.github.io/alertas_atividade_selenium/

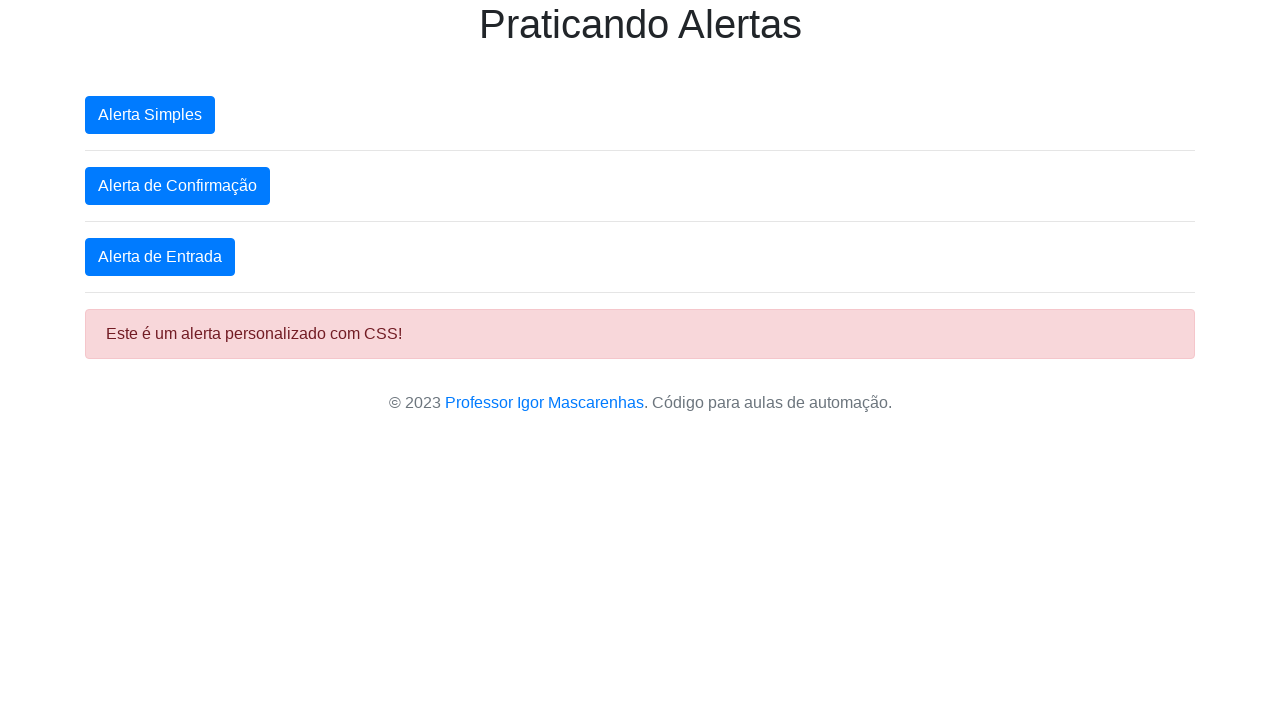

Navigated to alert testing page
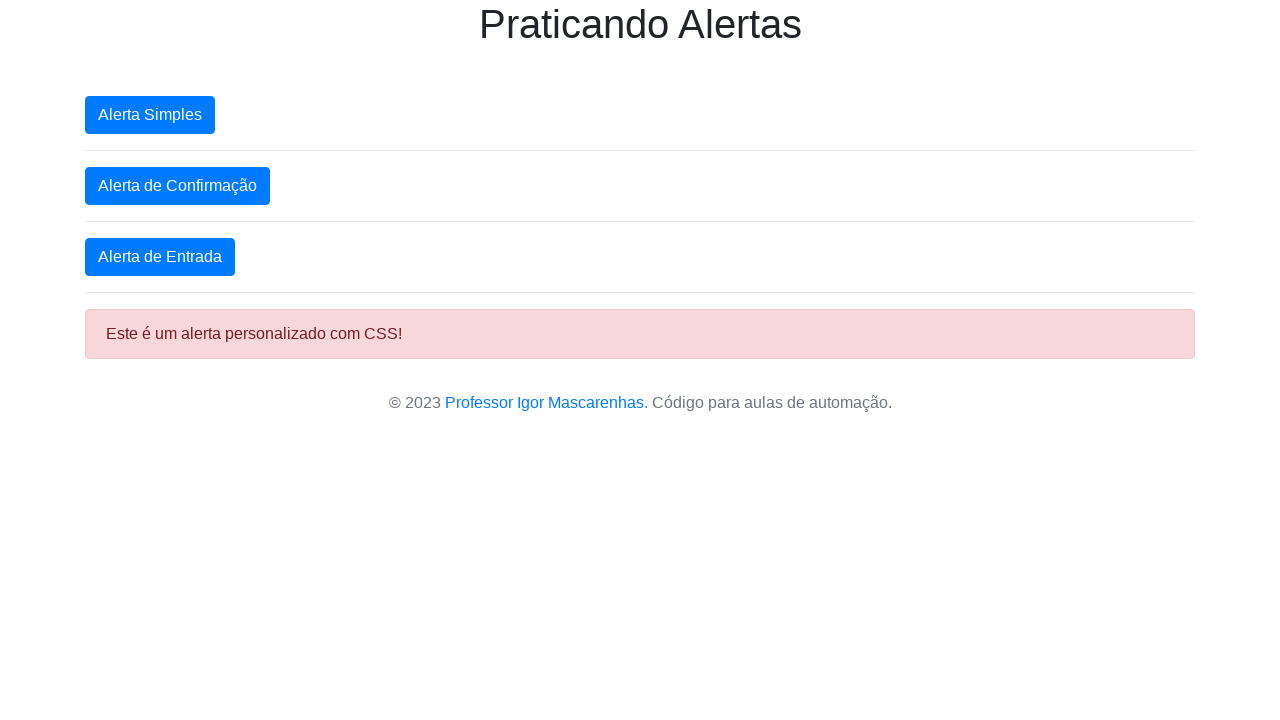

Clicked the simple alert button at (150, 115) on xpath=/html/body/div[1]/button[1]
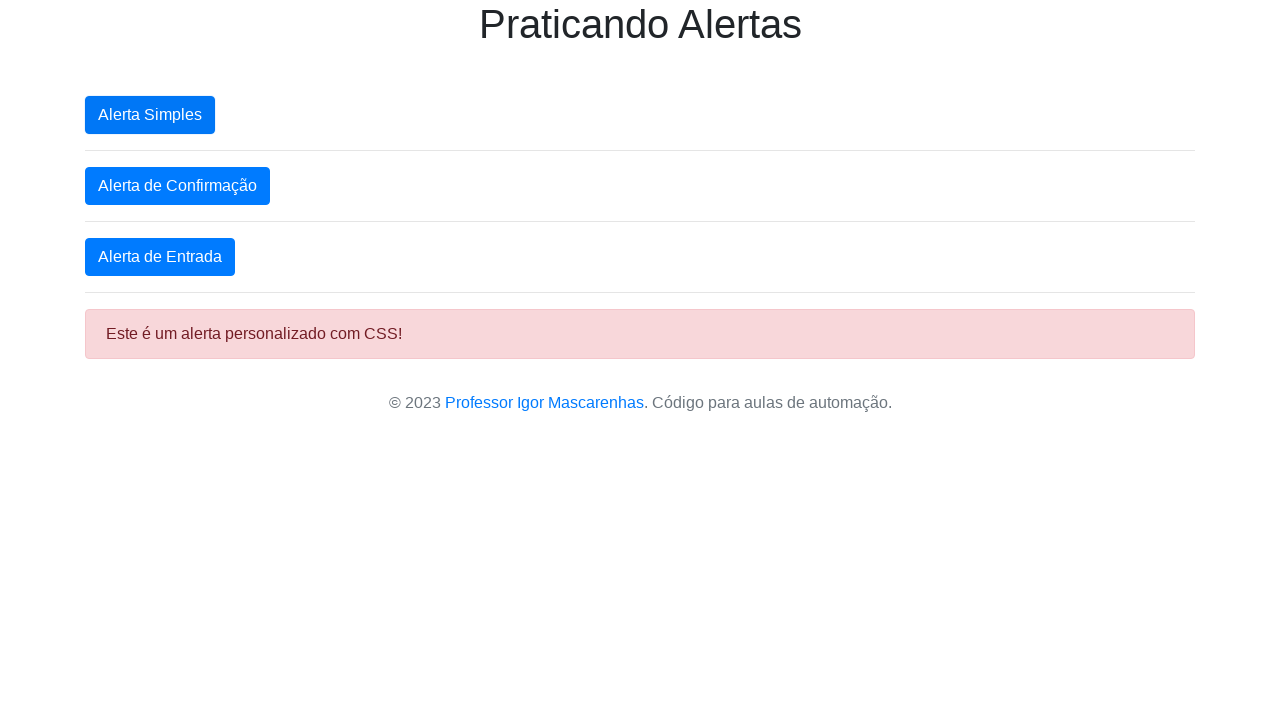

Alert accepted
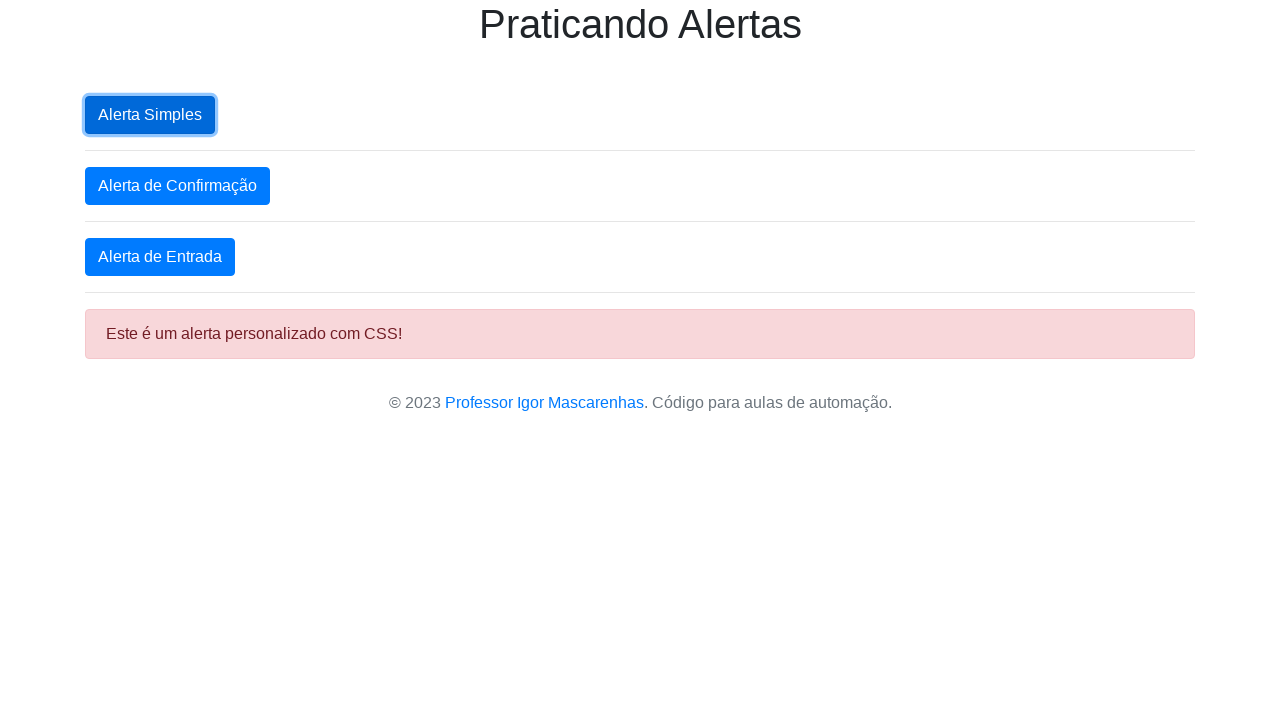

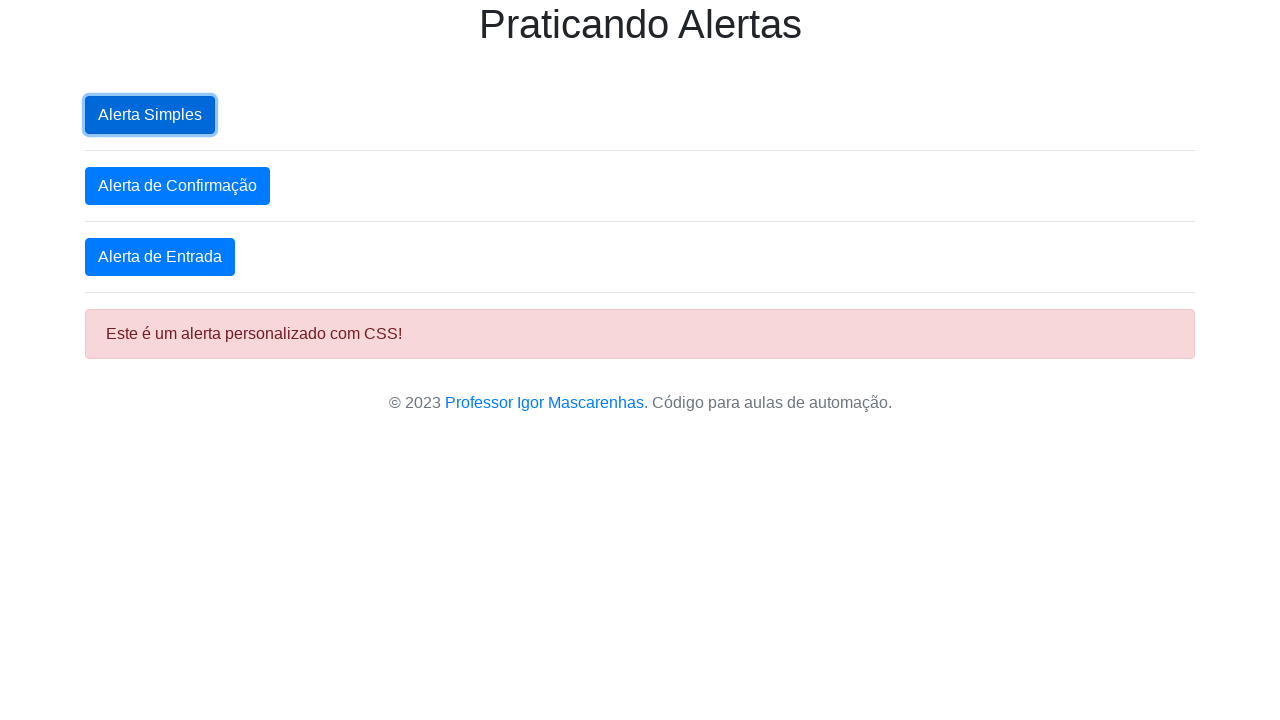